Tests multi-window/tab functionality by opening a new tab, navigating to a different page, extracting text from a course link, switching back to the original tab, and using that text to fill a form field.

Starting URL: https://rahulshettyacademy.com/angularpractice/

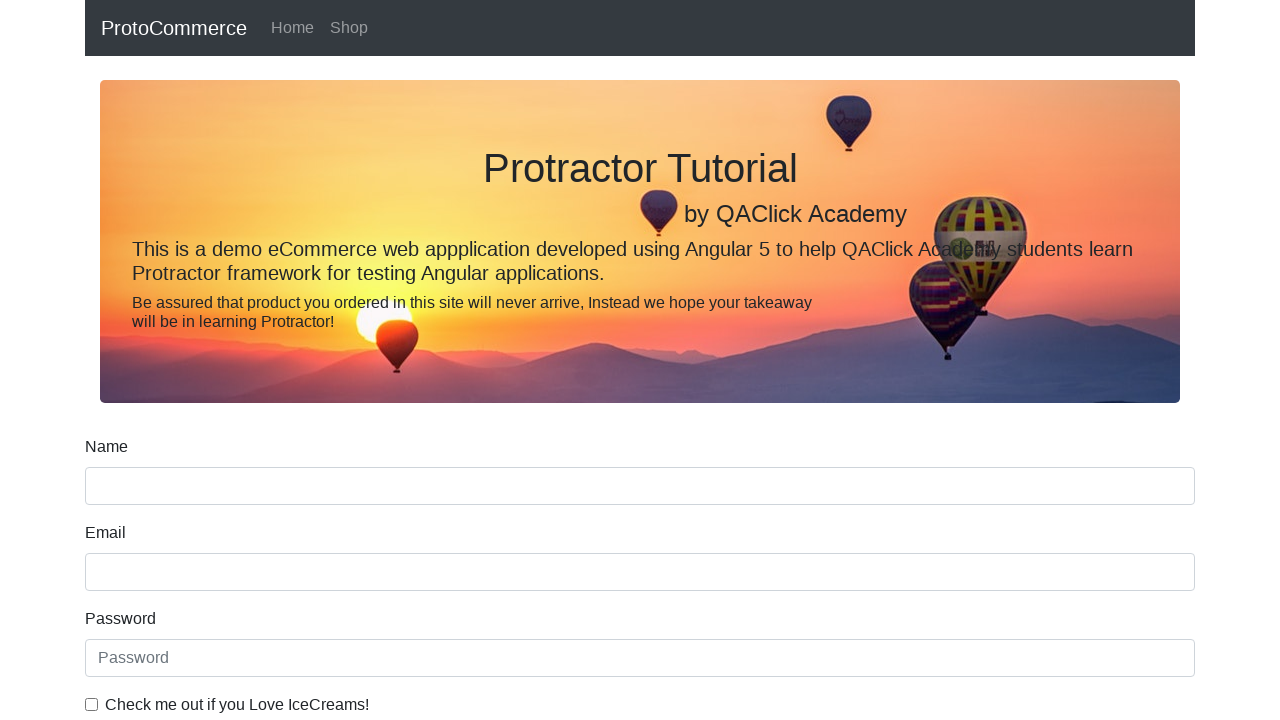

Opened a new tab
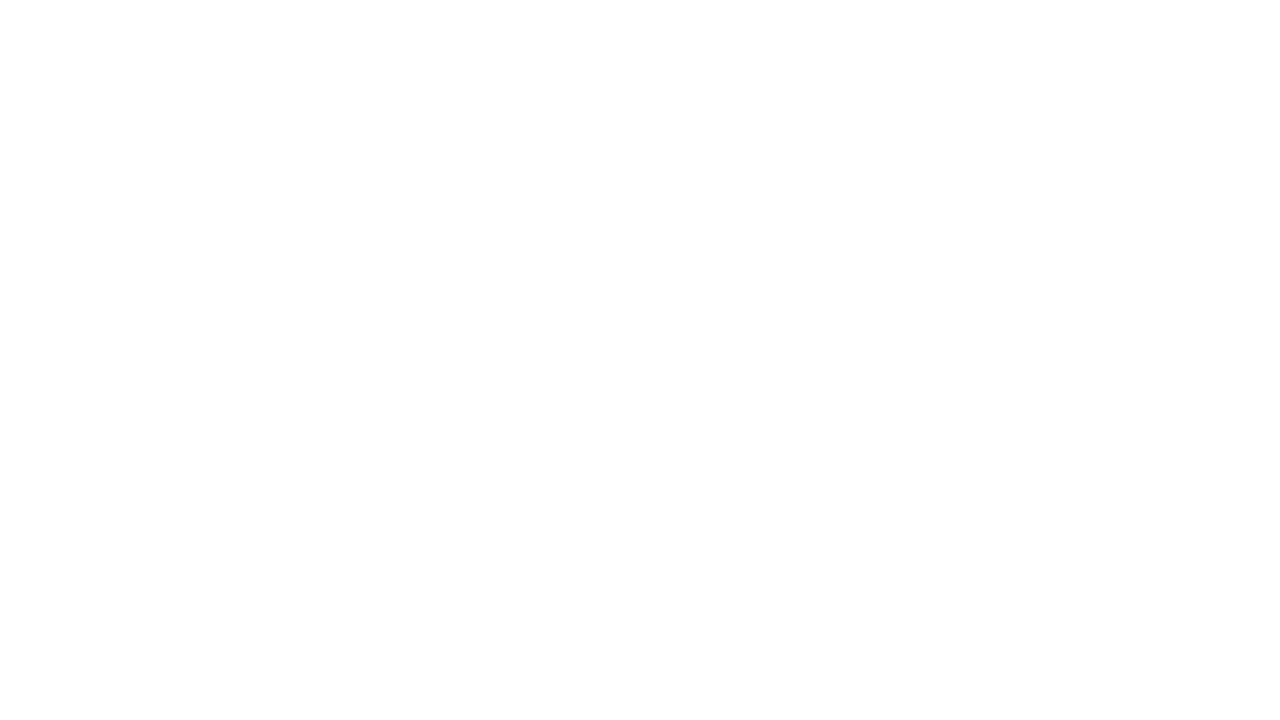

Navigated to https://rahulshettyacademy.com/ in new tab
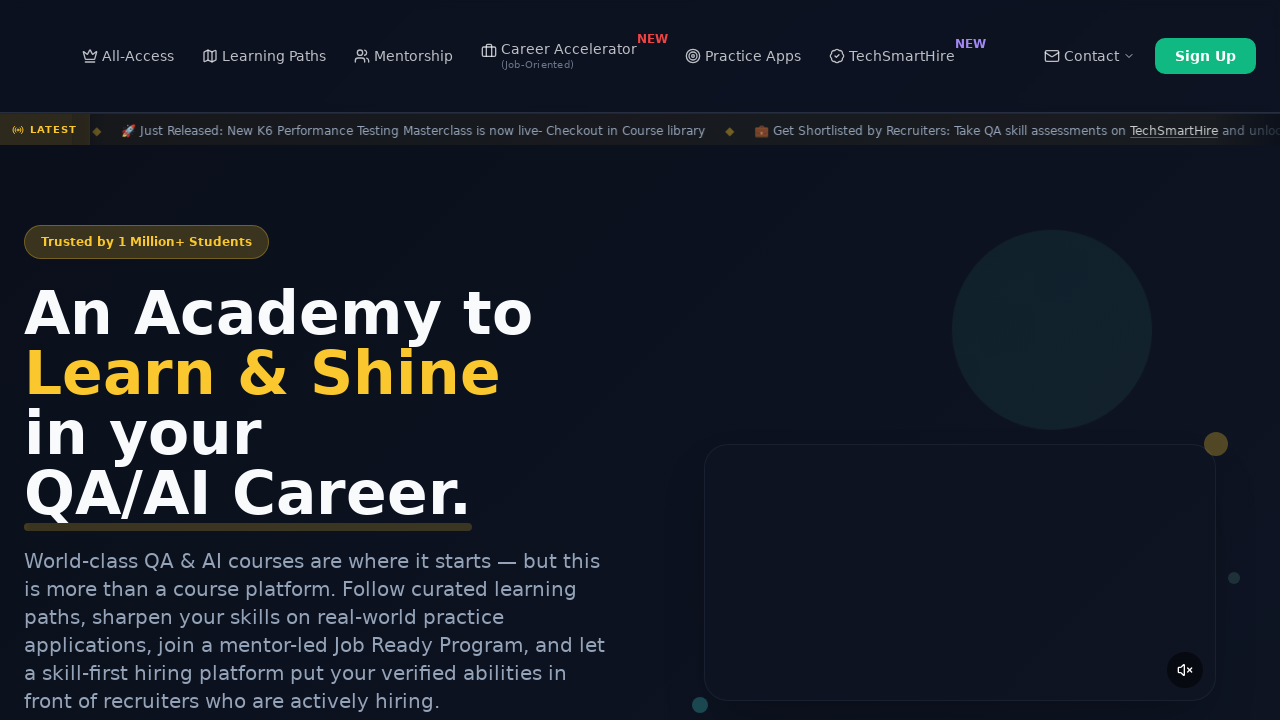

Course links loaded on the page
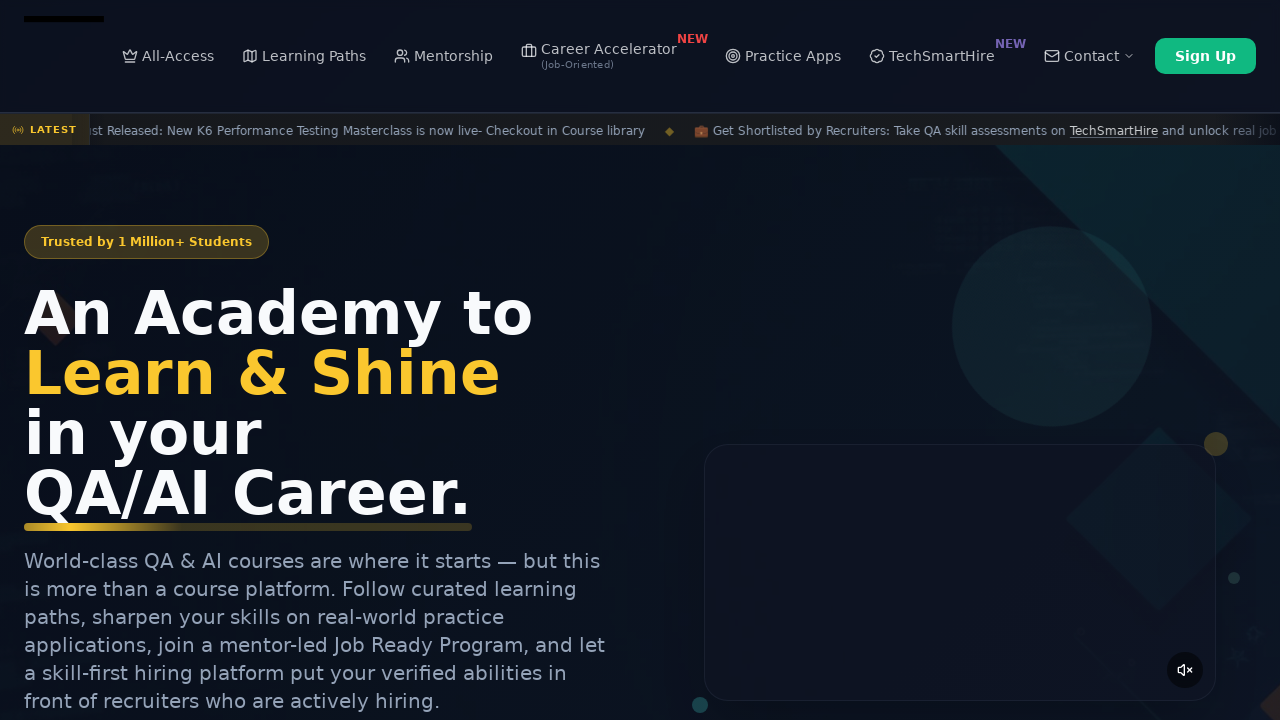

Located course link elements
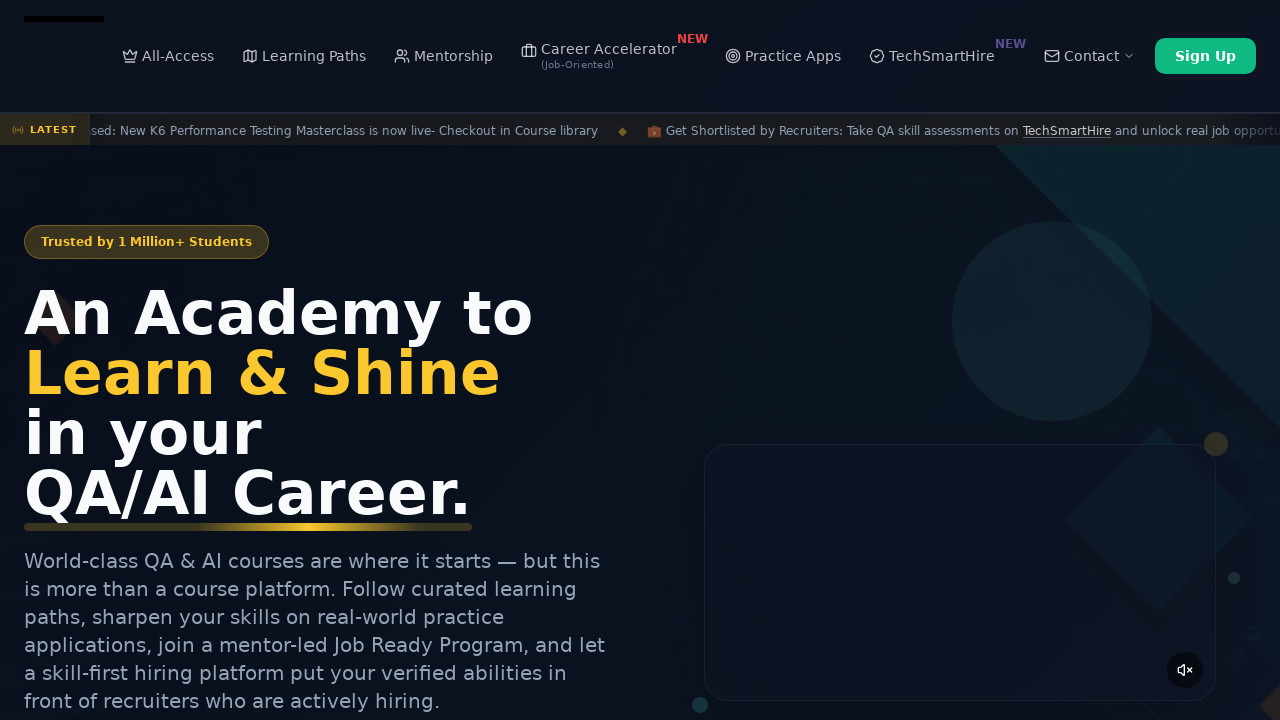

Extracted course text: 'Playwright Testing'
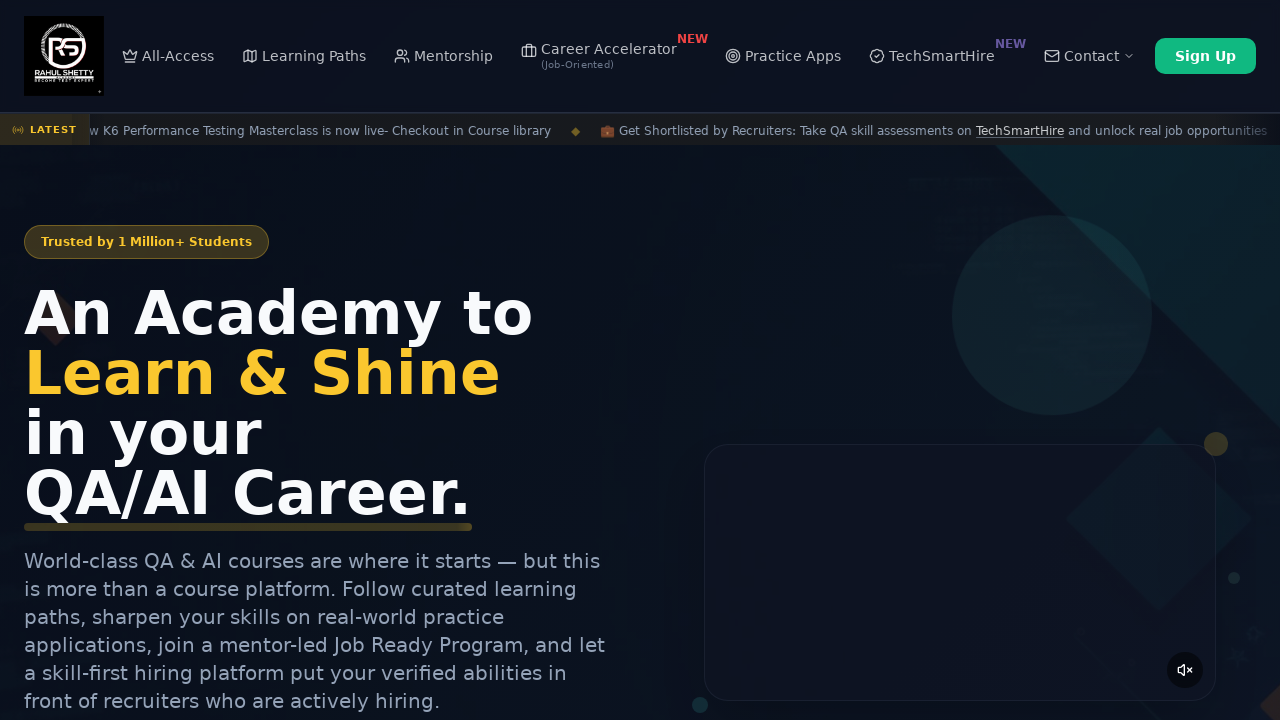

Switched back to original tab
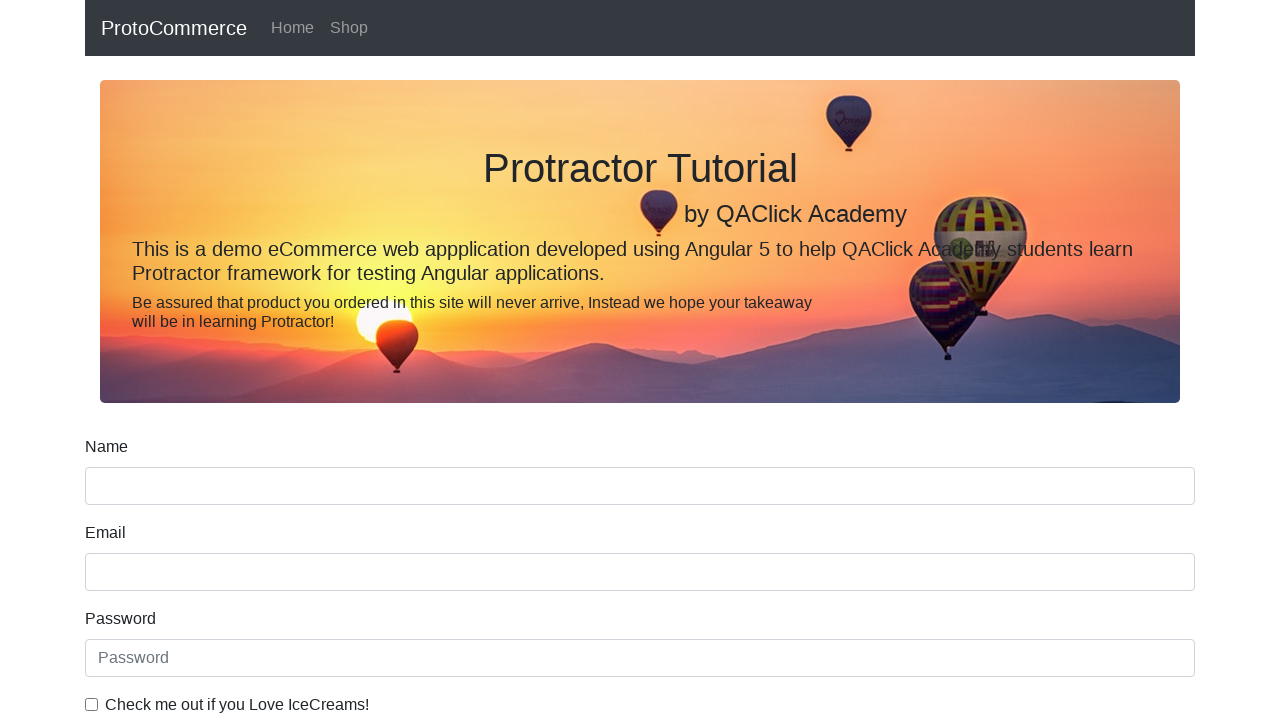

Filled name field with extracted course text: 'Playwright Testing' on input[name='name']
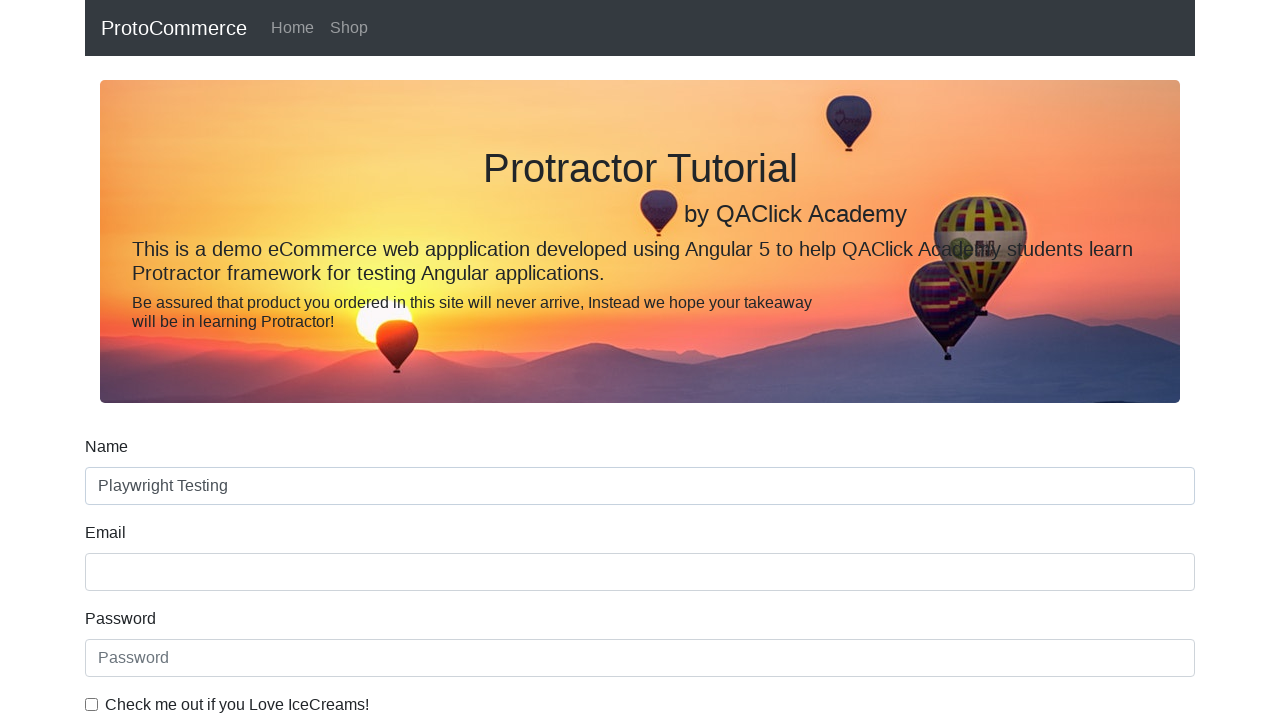

Closed the new tab
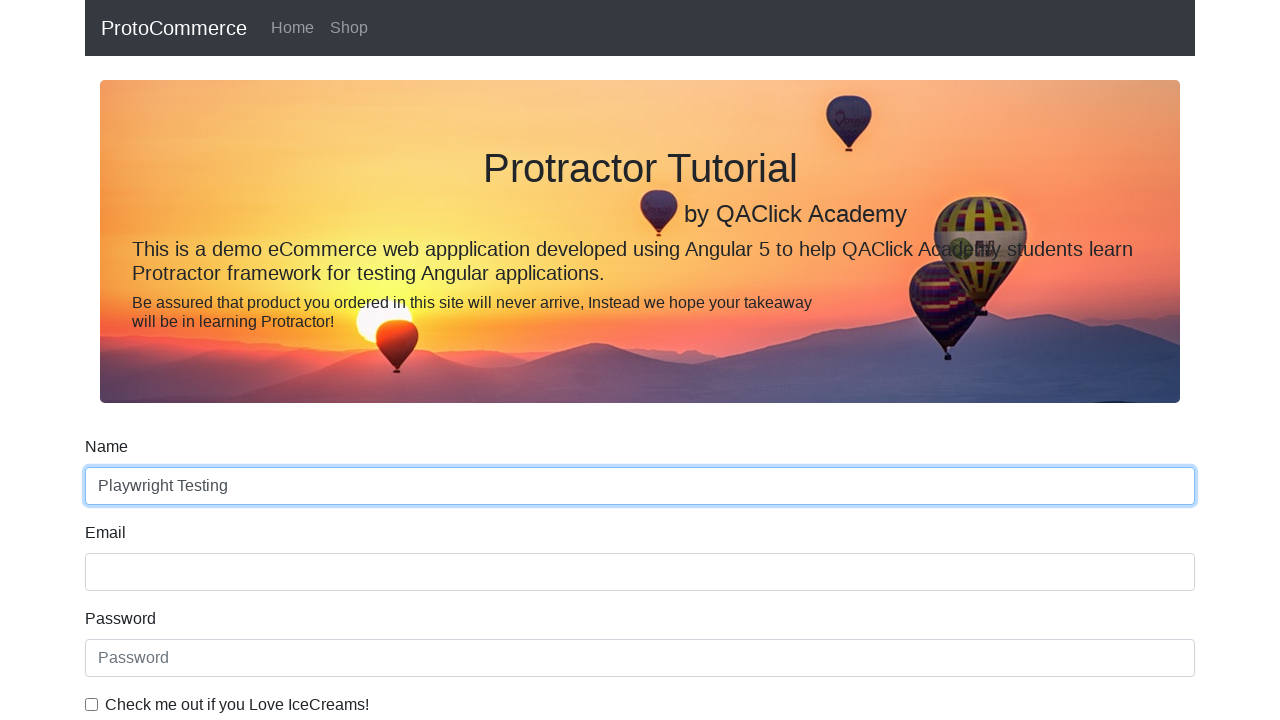

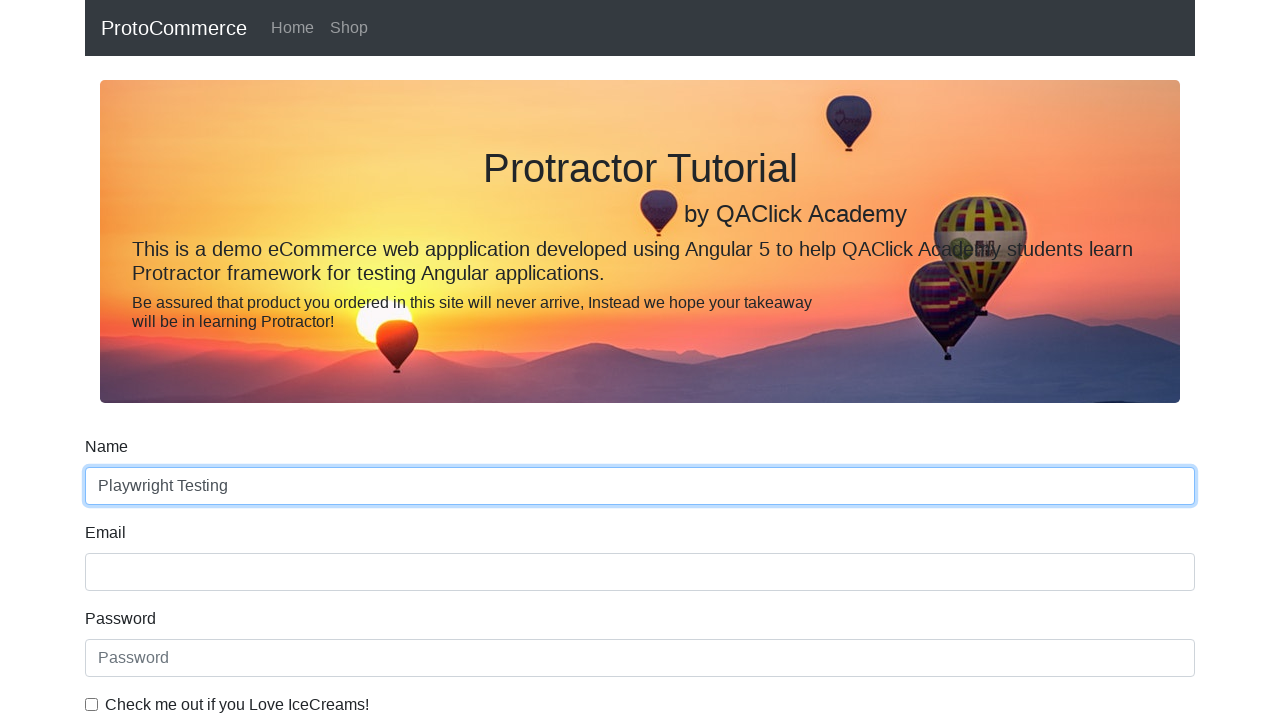